Prints all rows of the Employee Basic Table using a single loop to get entire row text at once

Starting URL: http://automationbykrishna.com

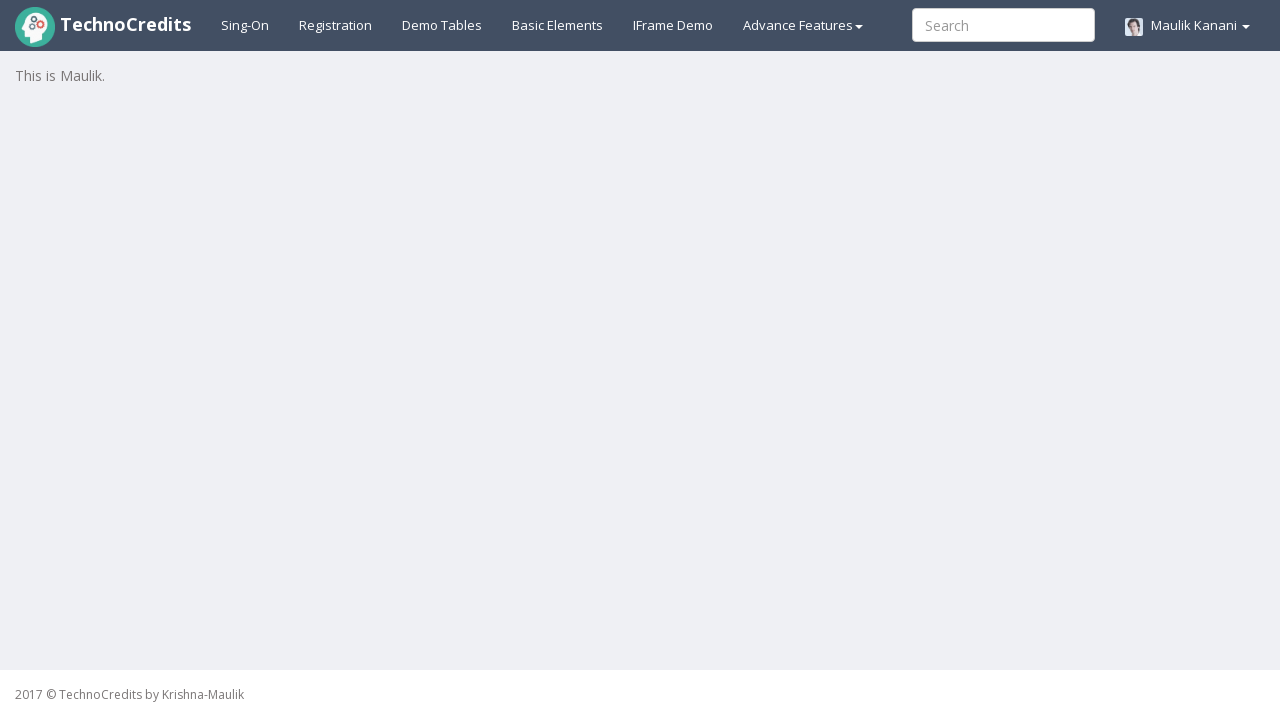

Clicked on Demo Tables tab at (442, 25) on xpath=//a[@id='demotable']
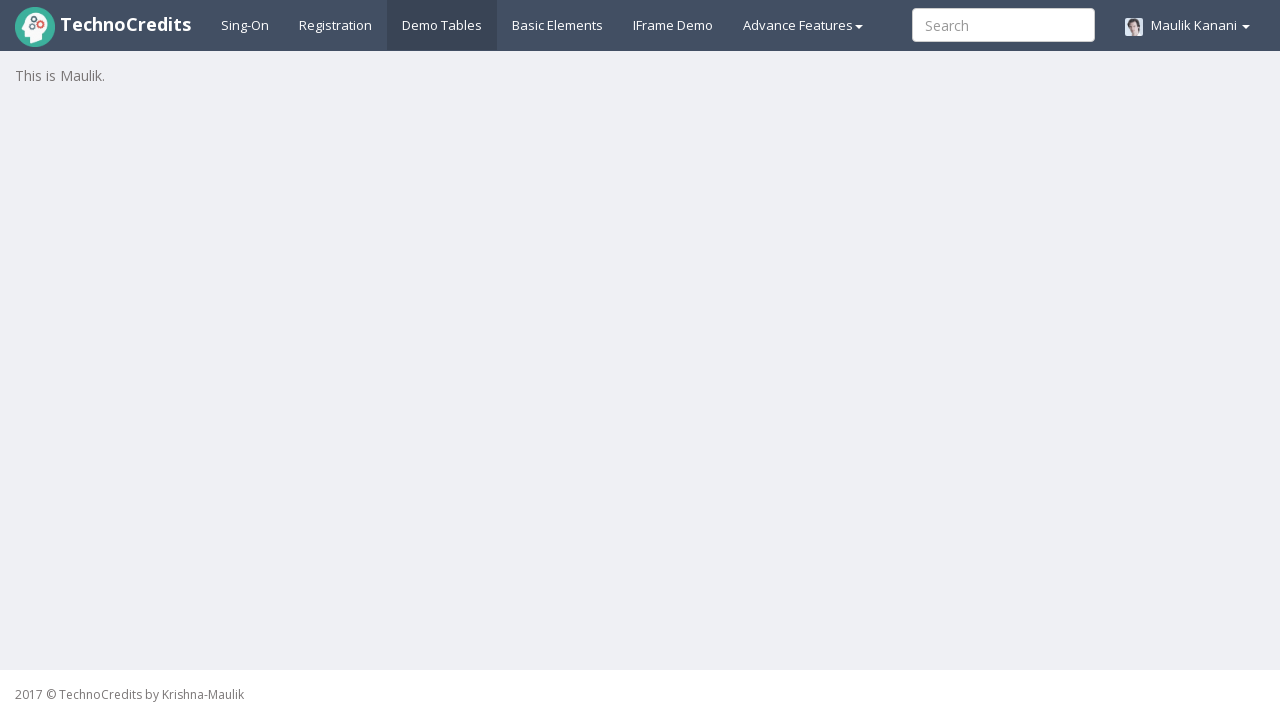

Employee Basic Table loaded
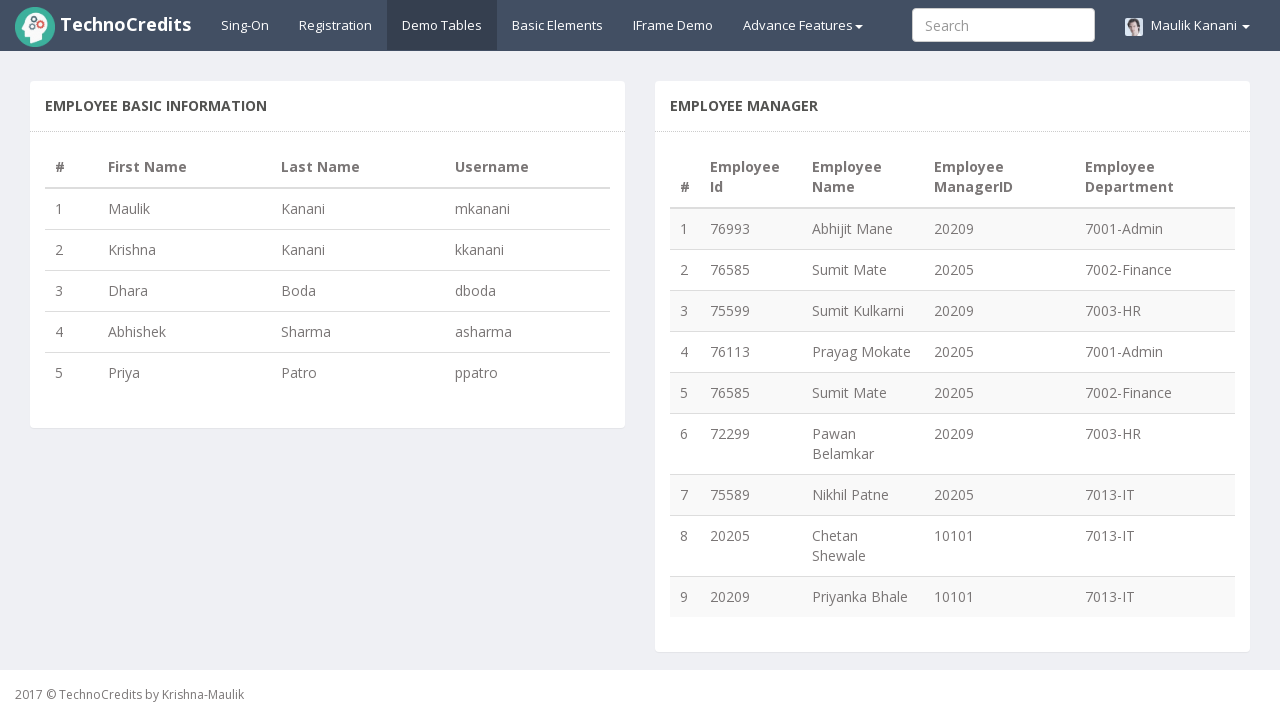

Found 9 rows in the Employee Basic Table
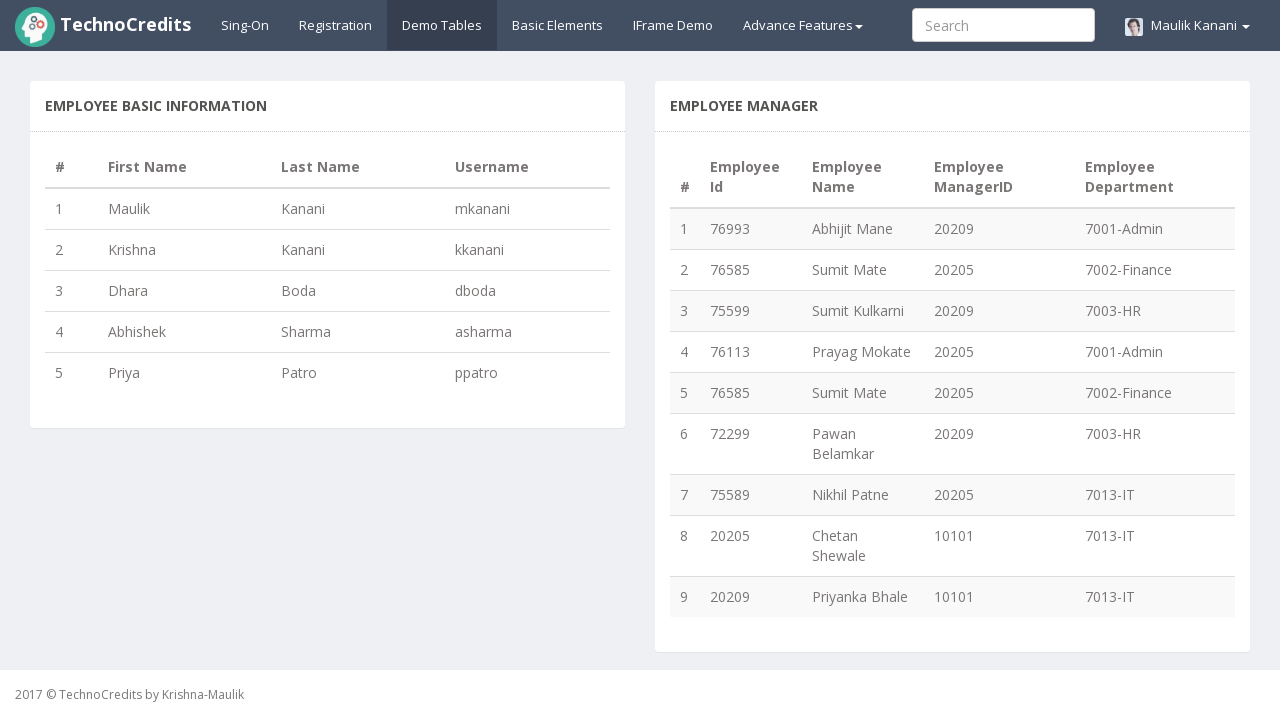

Retrieved row 1 text: 1
                                76993
                                Abhijit Mane
                                20209
                                7001-Admin
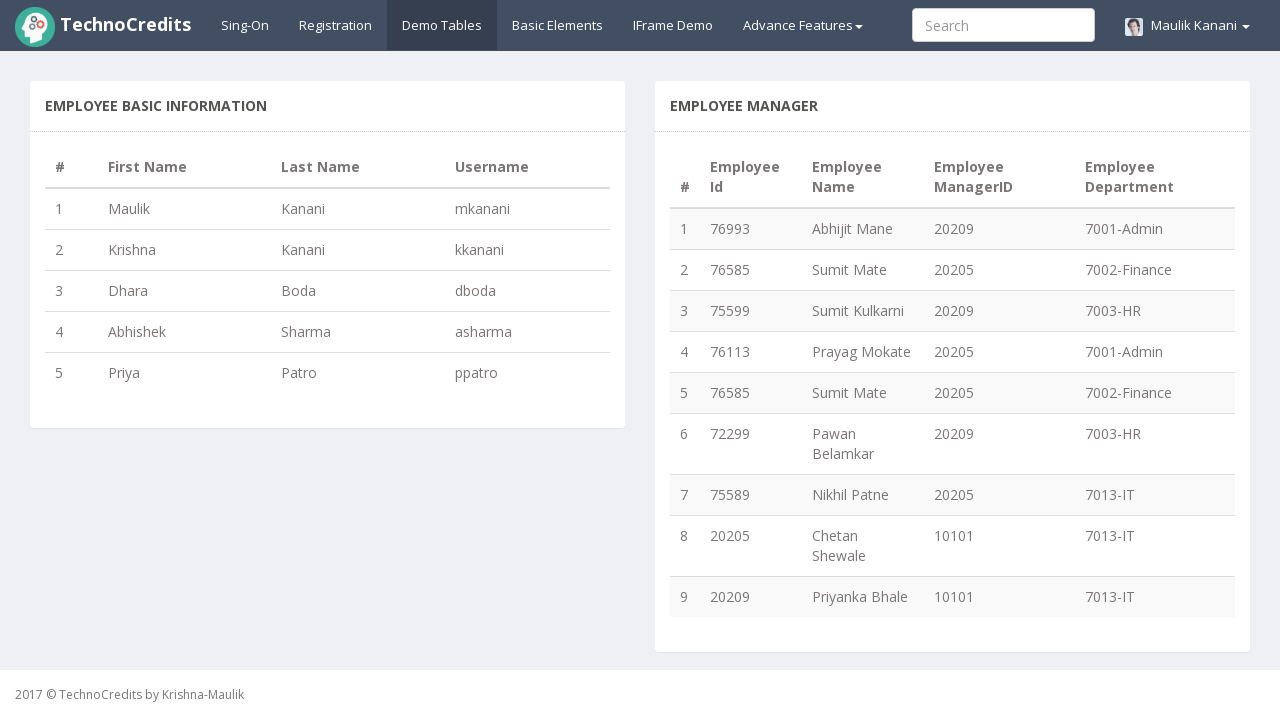

Retrieved row 2 text: 2
                                76585
                                Sumit Mate
                                20205
                                7002-Finance
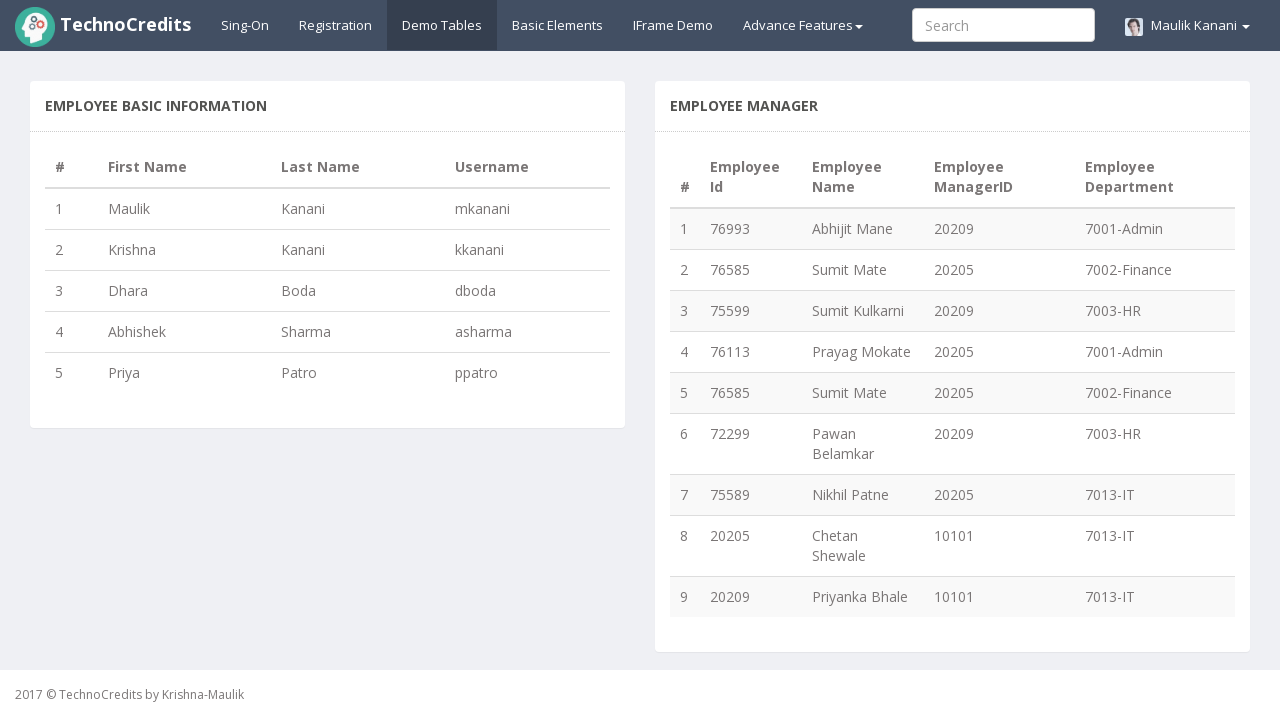

Retrieved row 3 text: 3
                                75599
                                Sumit Kulkarni
                                20209
                                7003-HR
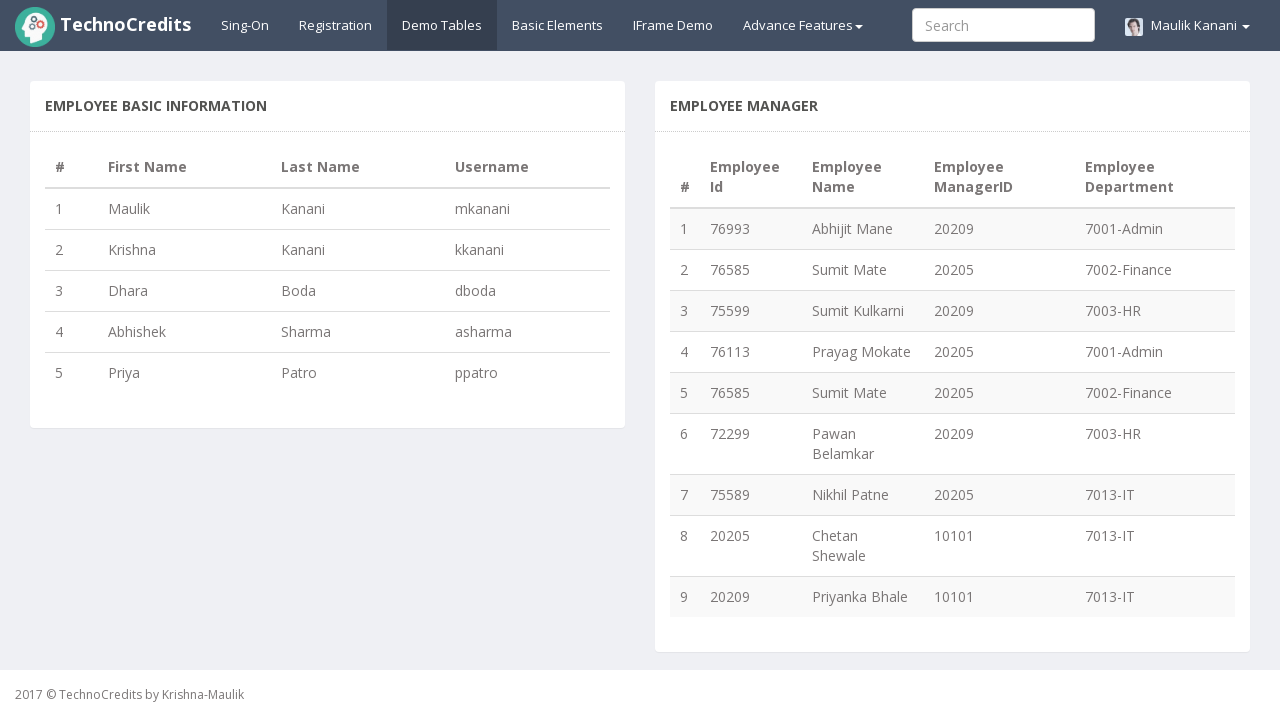

Retrieved row 4 text: 4
                                76113
                                Prayag Mokate
                                20205
                                7001-Admin
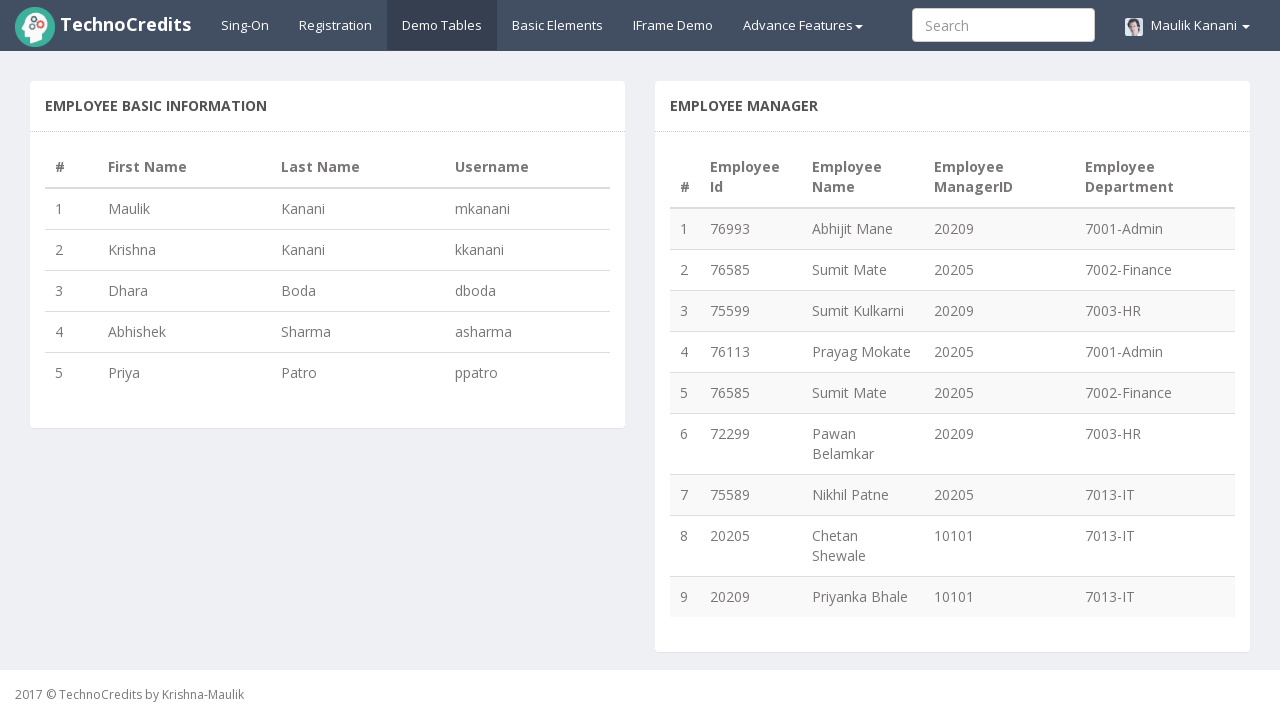

Retrieved row 5 text: 5
                                76585
                                Sumit Mate
                                20205
                                7002-Finance
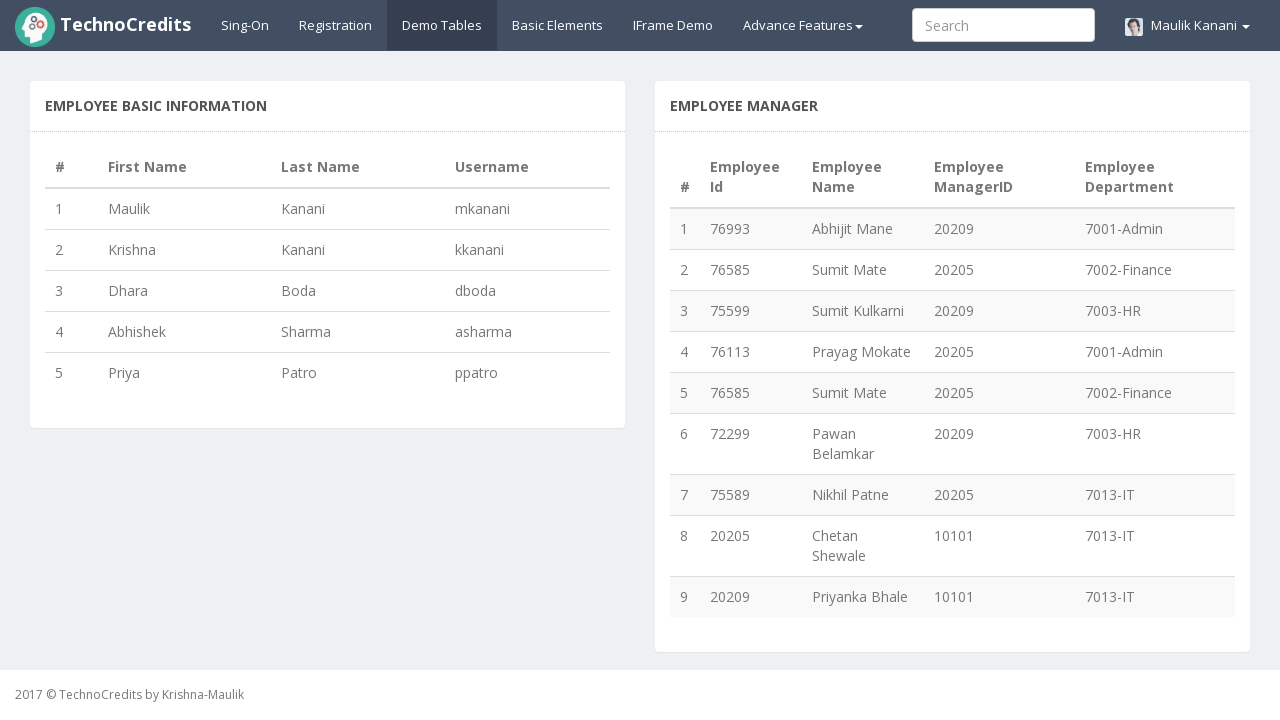

Retrieved row 6 text: 6
                                72299
                                Pawan Belamkar
                                20209
                                7003-HR
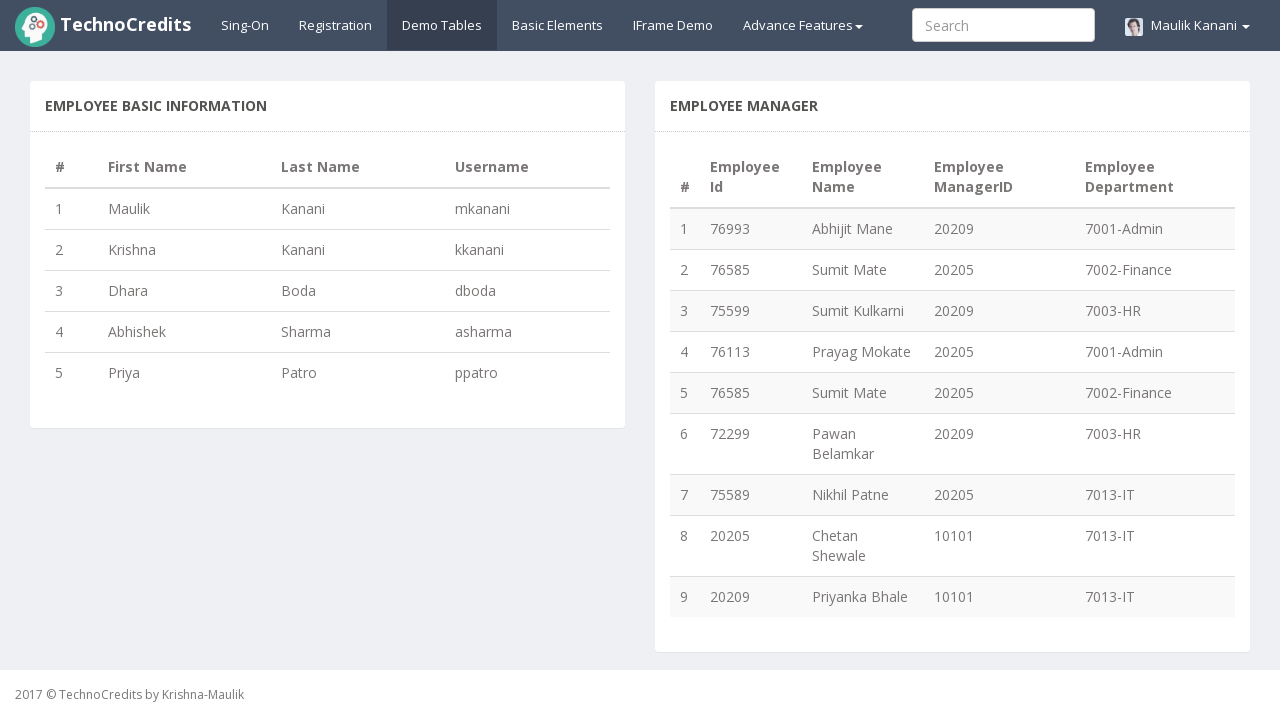

Retrieved row 7 text: 7
                                75589
                                Nikhil Patne
                                20205
                                7013-IT
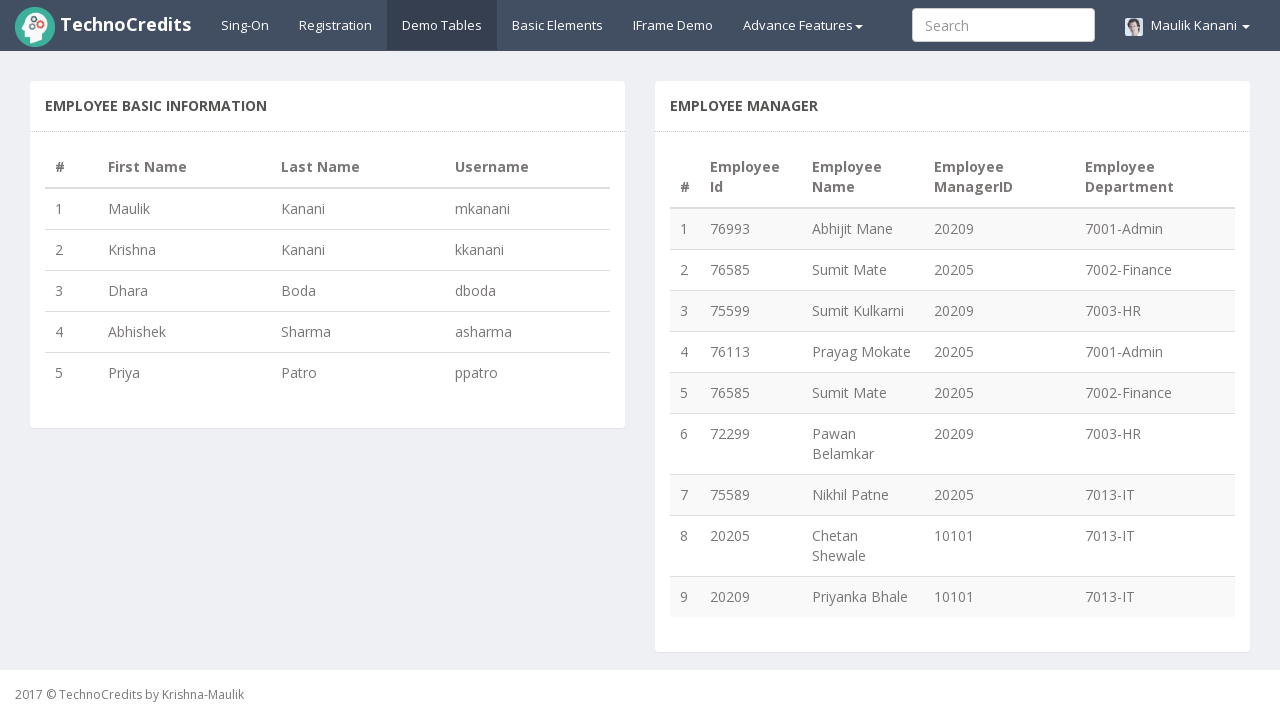

Retrieved row 8 text: 8
                                20205
                                Chetan Shewale
                                10101
                                7013-IT
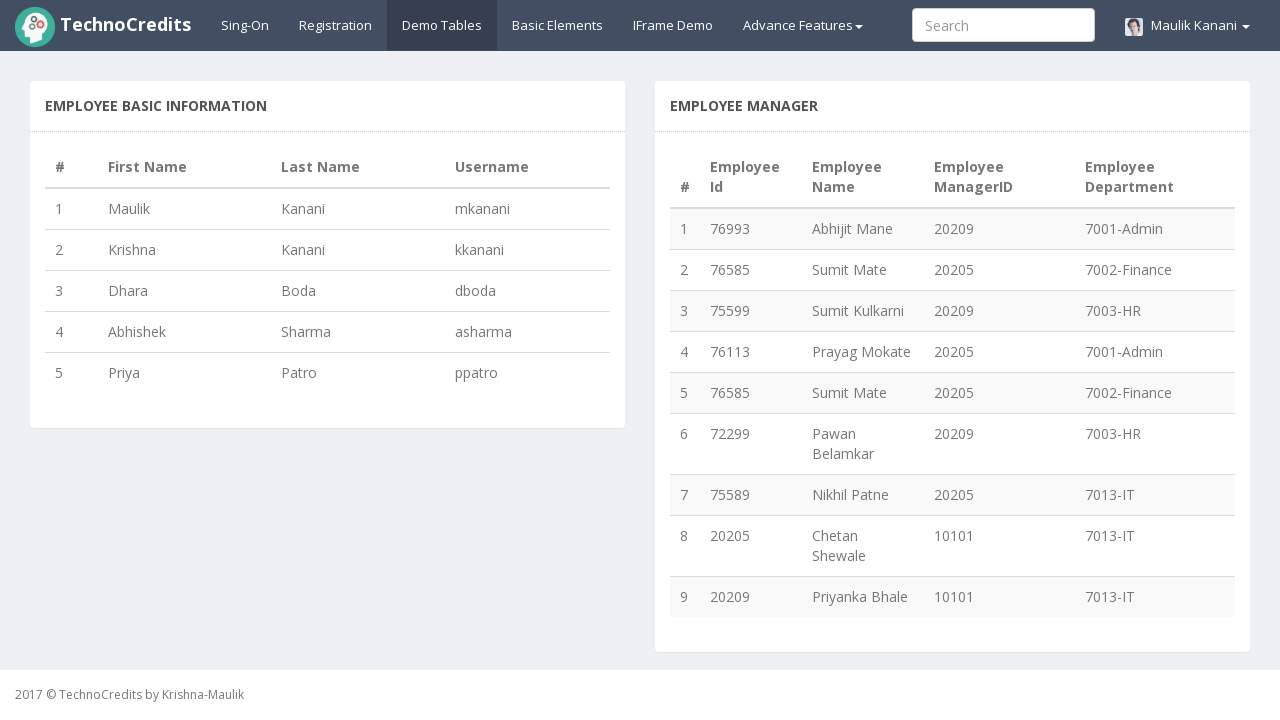

Retrieved row 9 text: 9
                                20209
                                Priyanka Bhale
                                10101
                                7013-IT
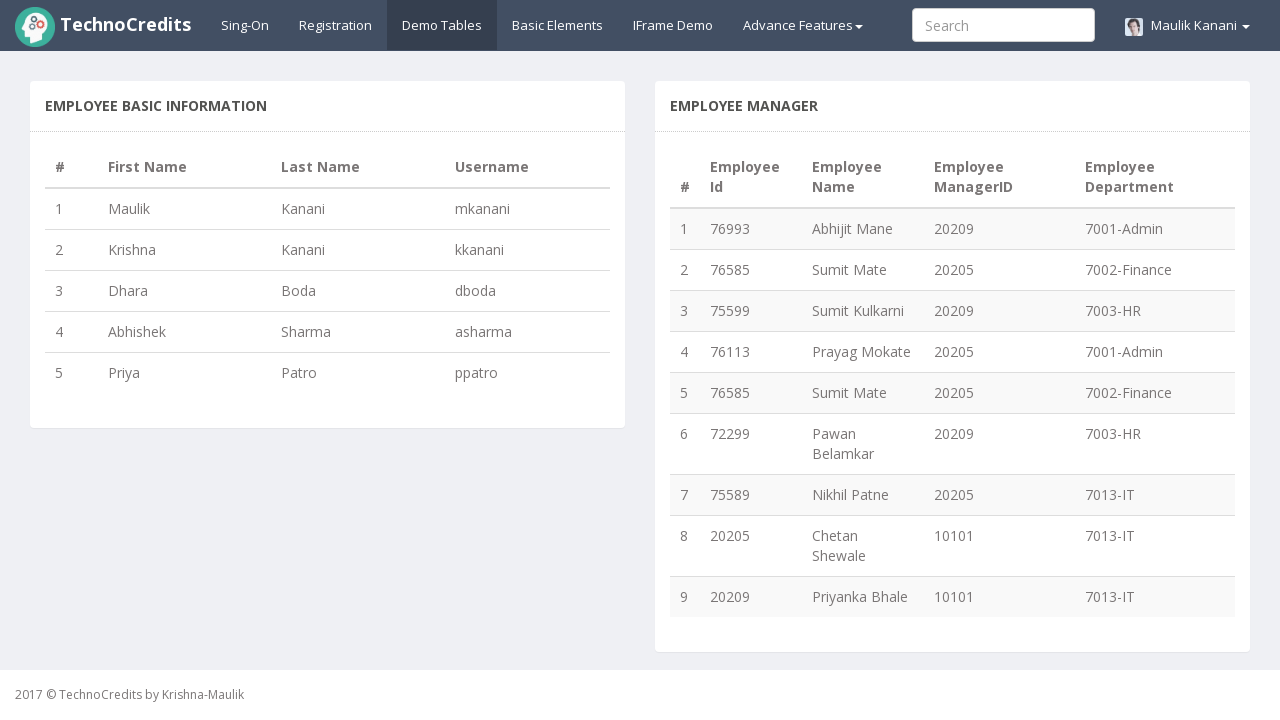

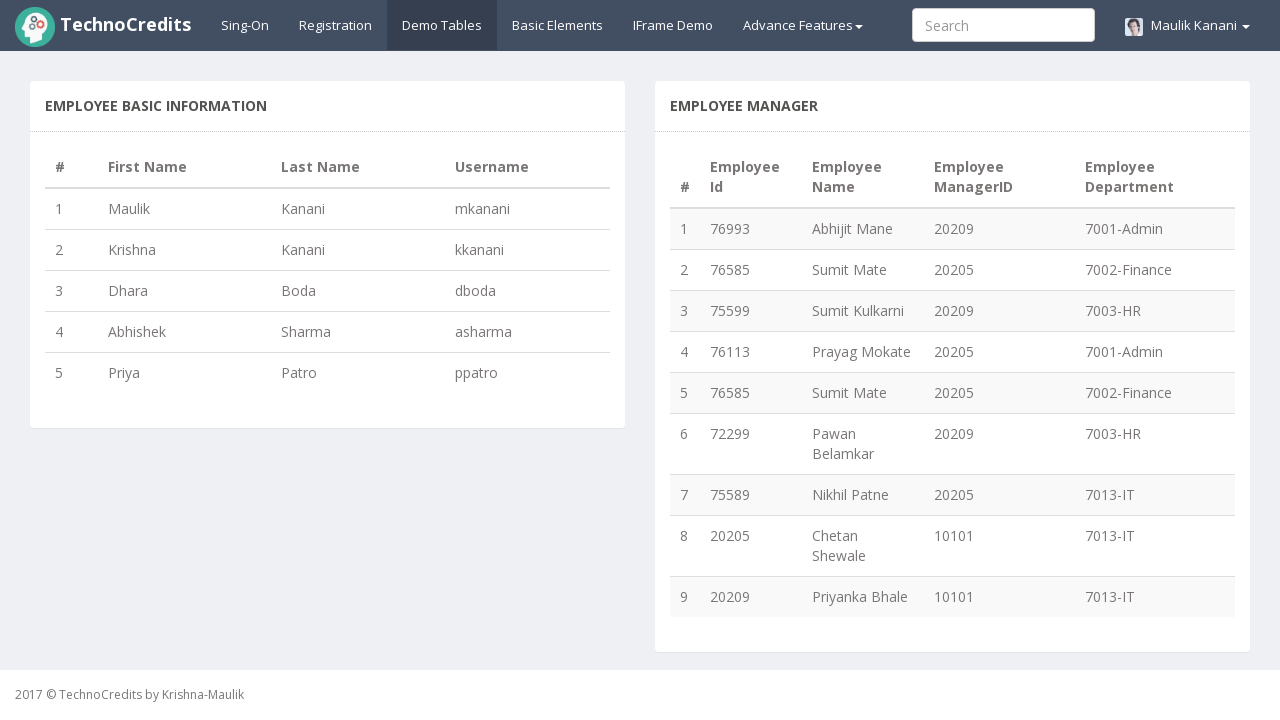